Tests that submitting the form with empty fields does not produce output

Starting URL: https://demoqa.com

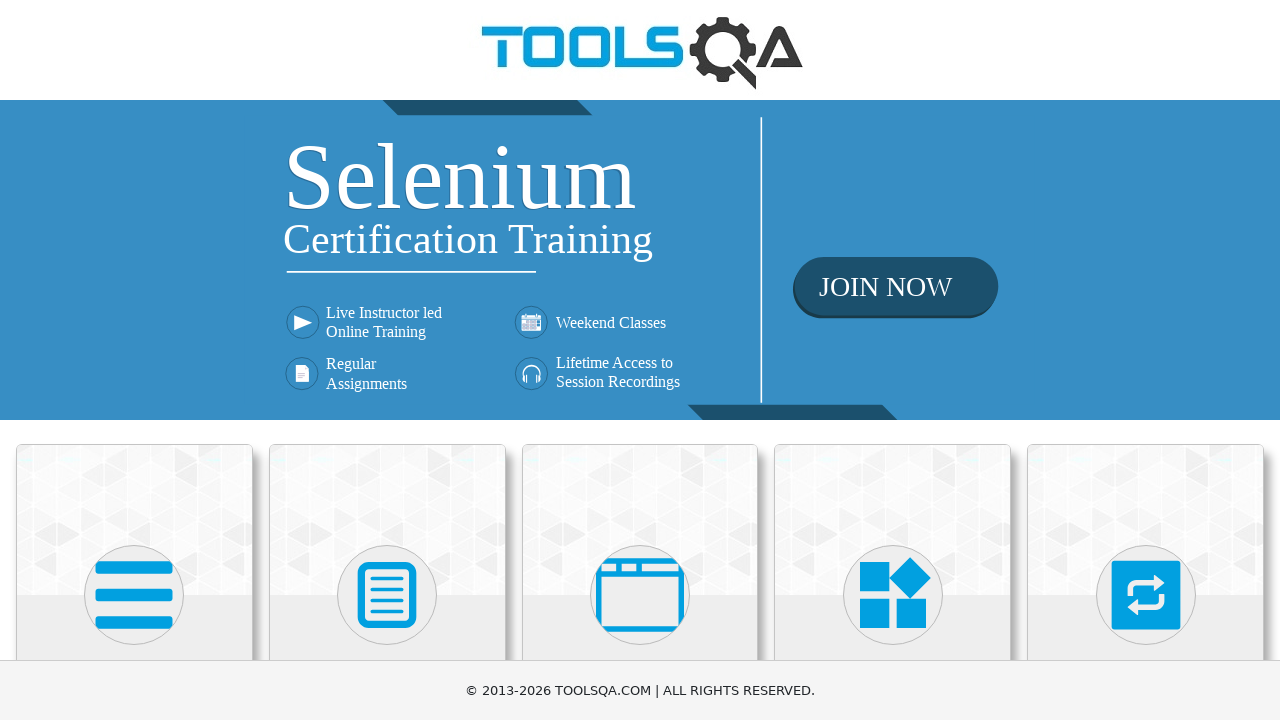

Clicked on Elements card to navigate to Elements page at (134, 520) on div.card:has-text('Elements')
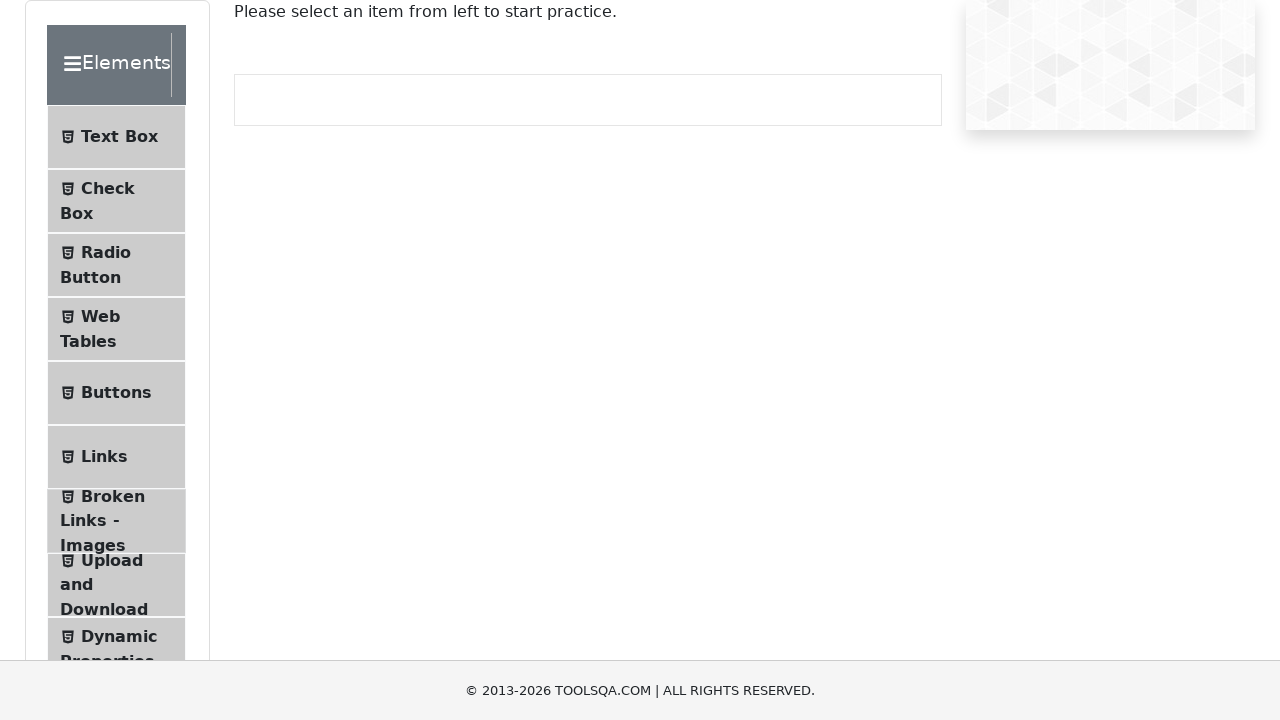

Clicked on Text Box menu item at (119, 137) on text=Text Box
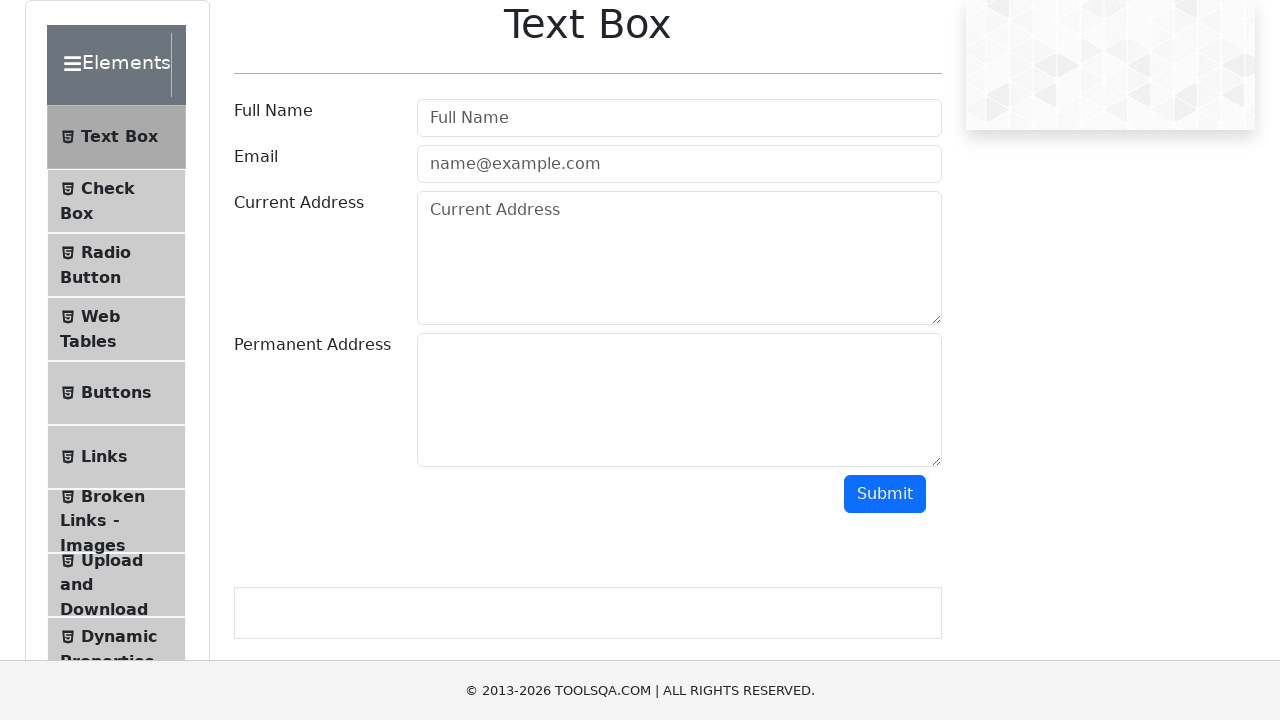

Text Box page loaded successfully
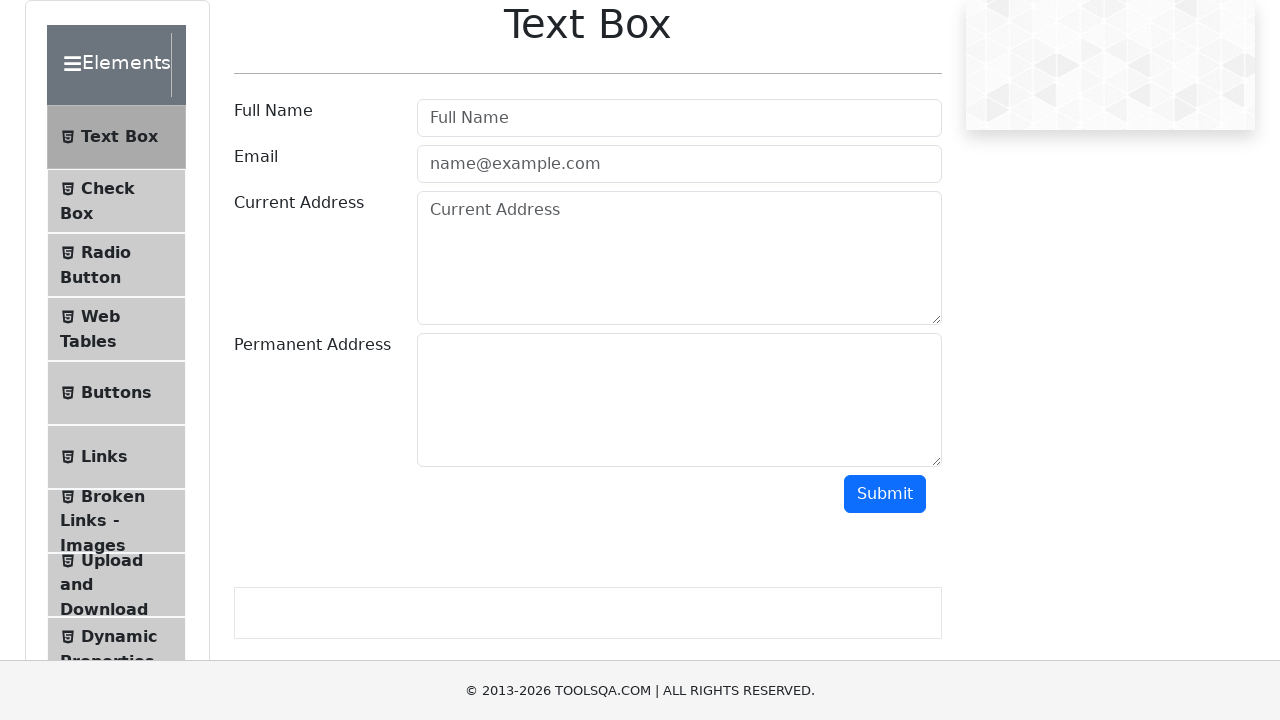

Clicked submit button with empty form fields at (885, 494) on #submit
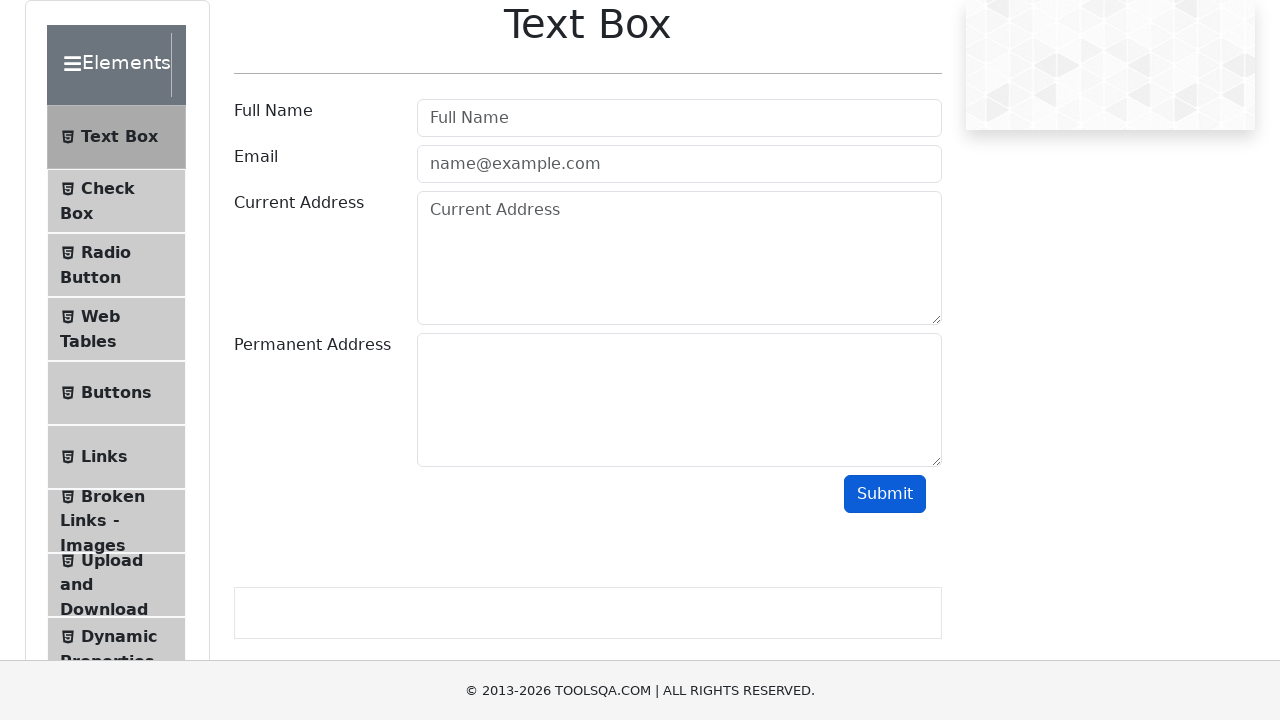

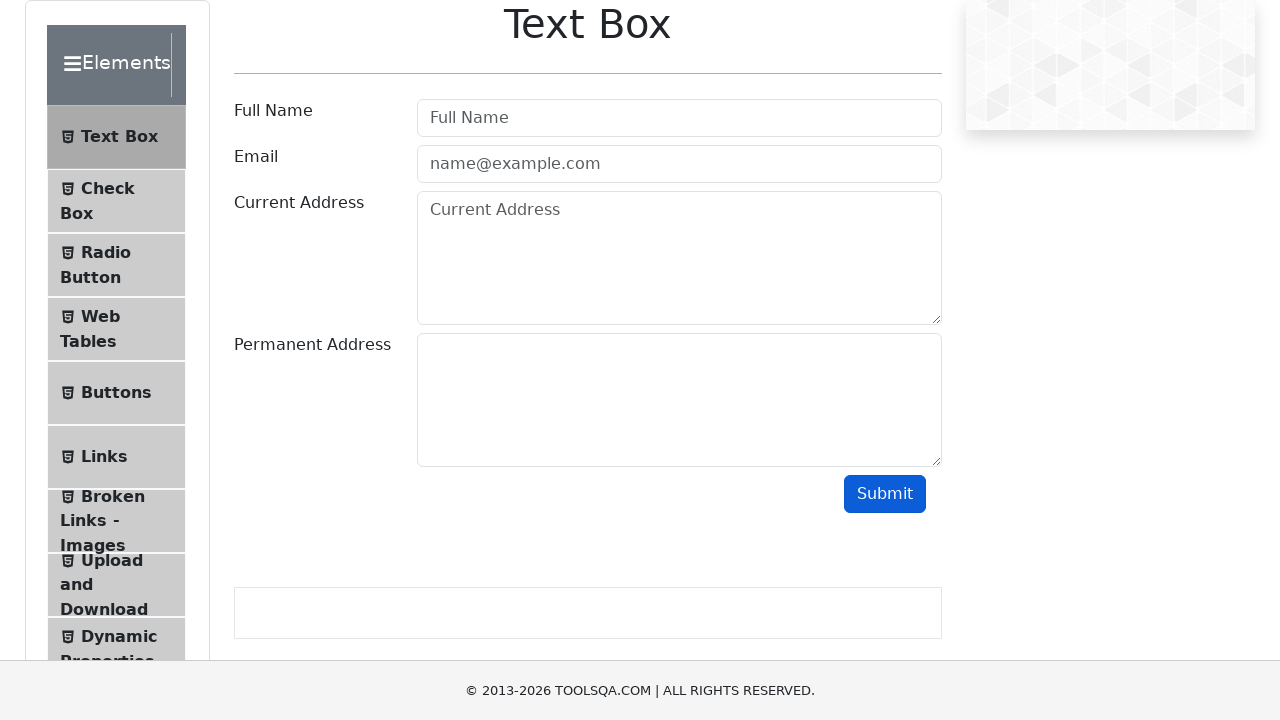